Tests email subscription functionality by scrolling to footer and subscribing with an email address

Starting URL: https://automationexercise.com/

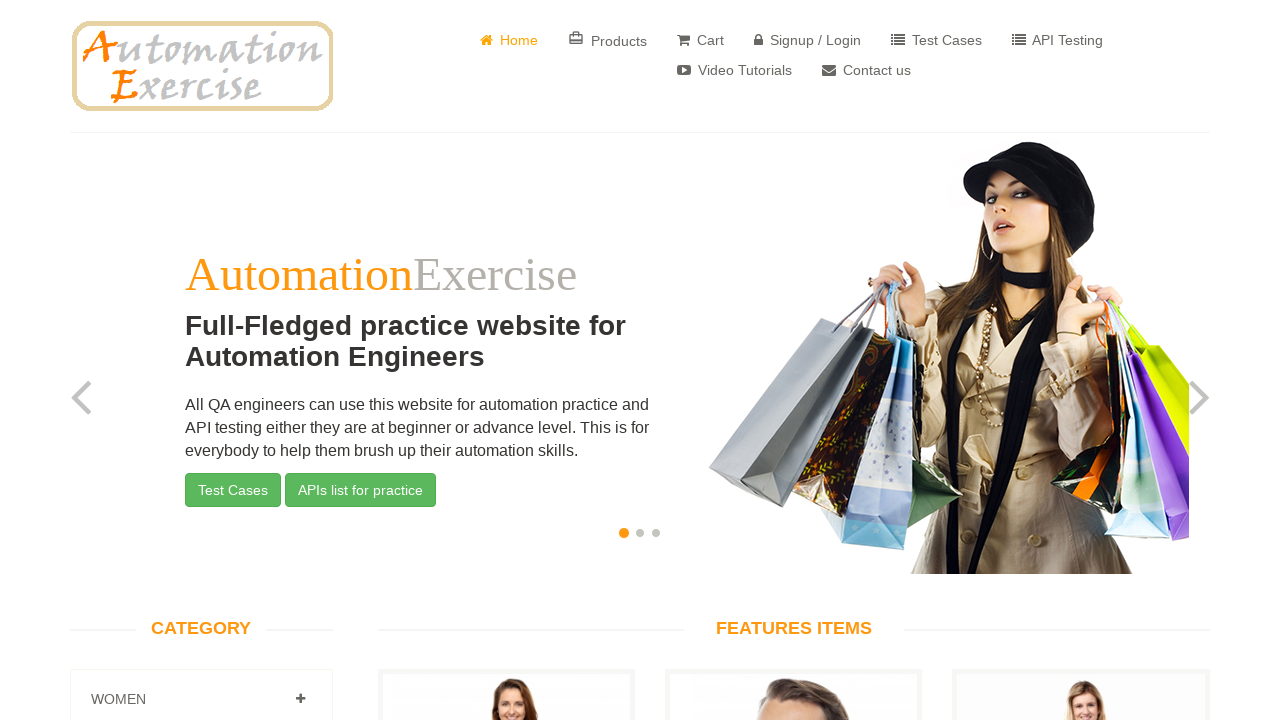

Scrolled to footer of the page
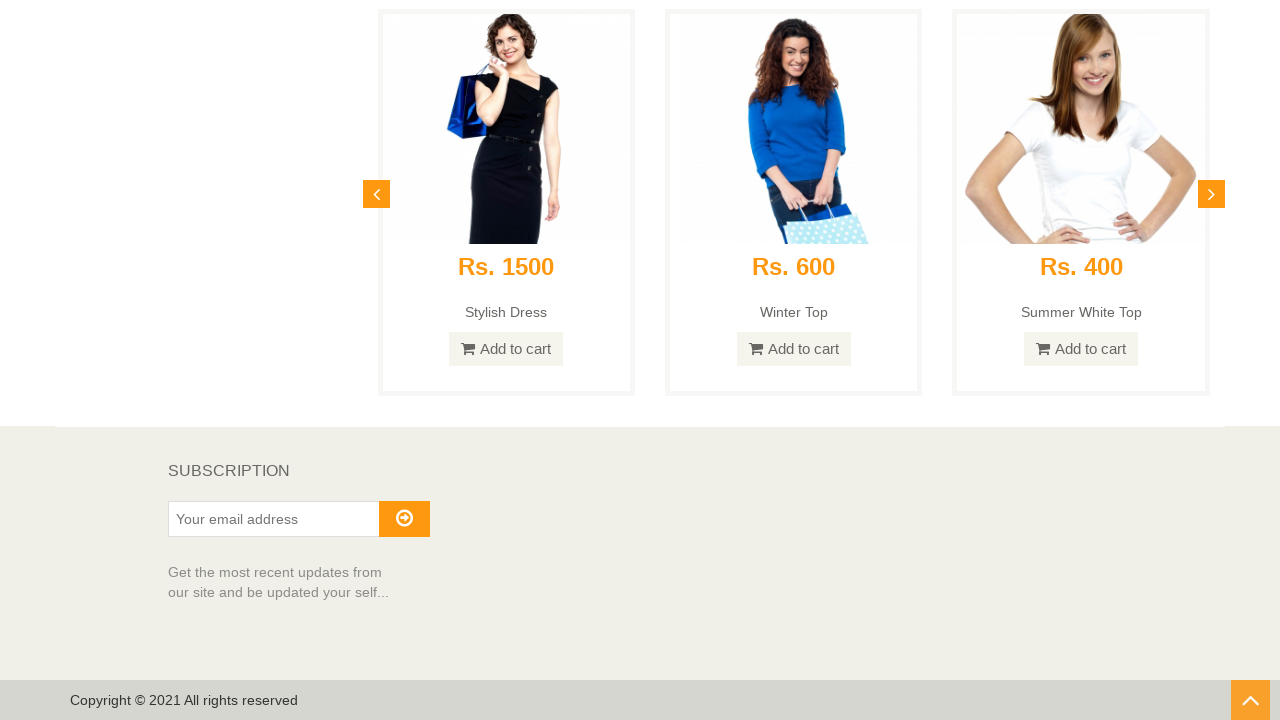

Entered email address 'ramyabattula@gmail.com' in subscription field on input#susbscribe_email
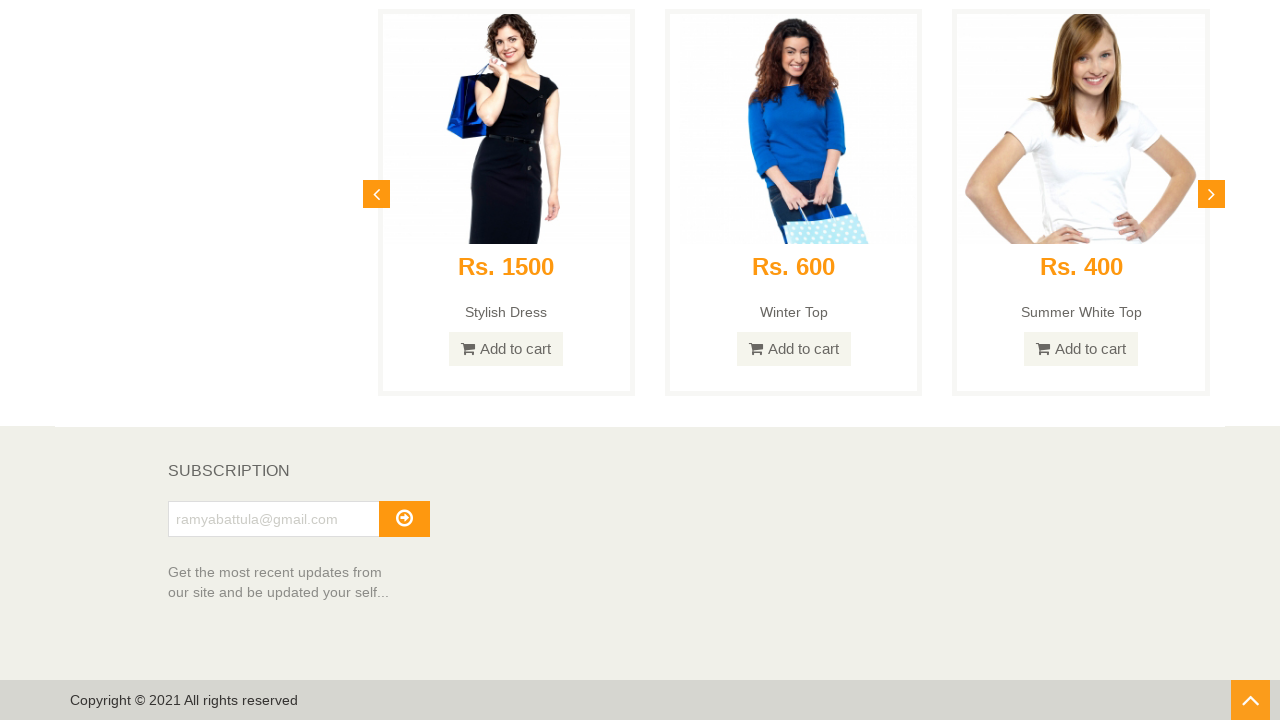

Clicked subscribe button to submit email subscription at (404, 519) on button#subscribe
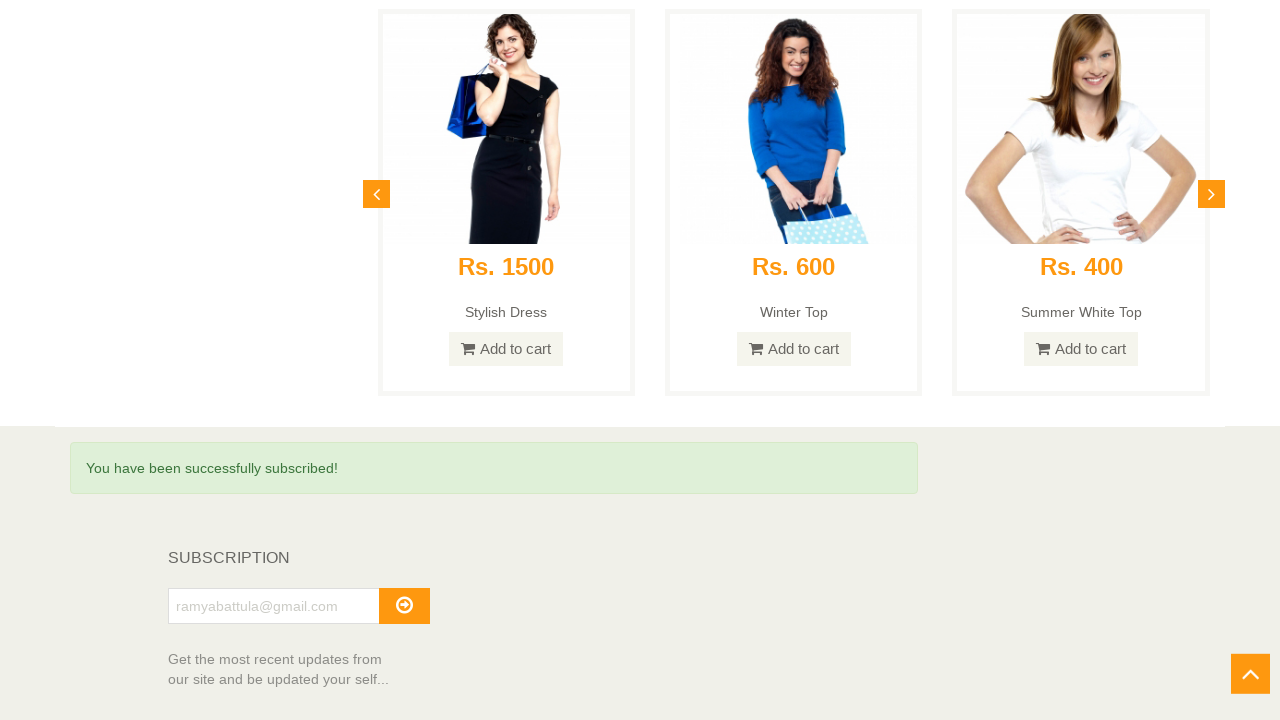

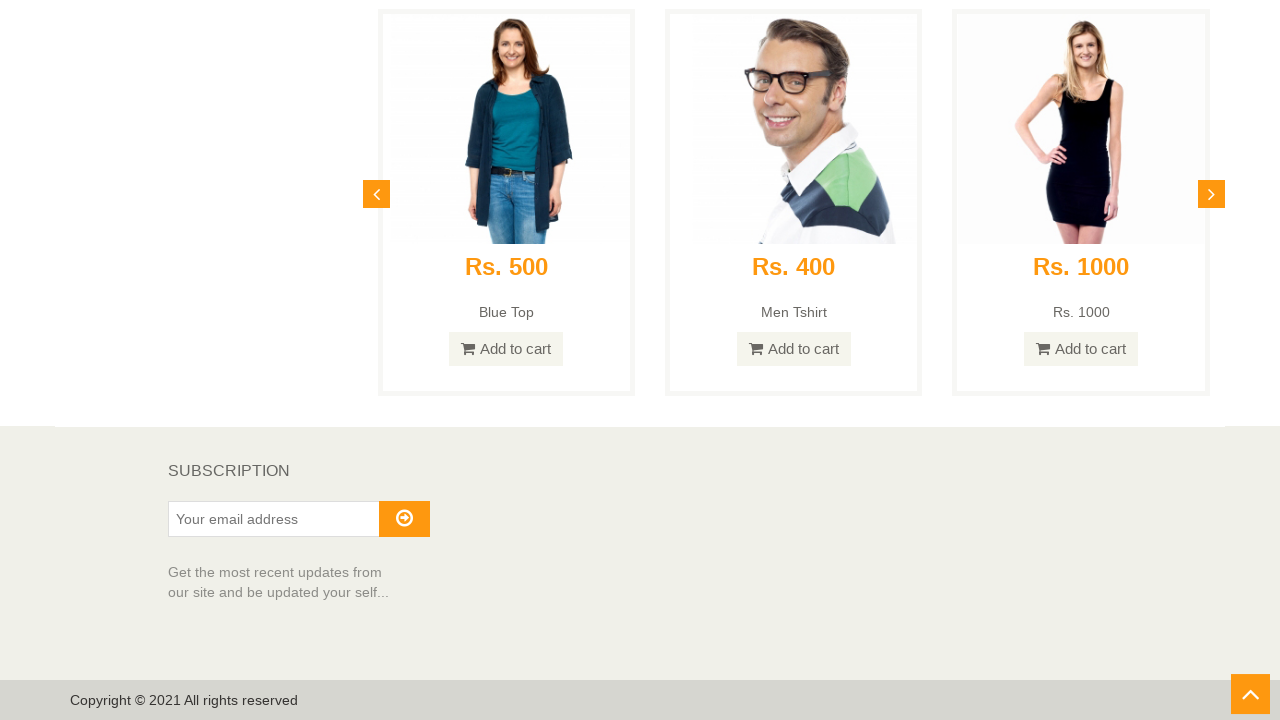